Tests drag and drop functionality by verifying the page title, checking initial positions of elements A and B, performing a drag and drop action, and verifying the elements have swapped positions.

Starting URL: https://the-internet.herokuapp.com/drag_and_drop

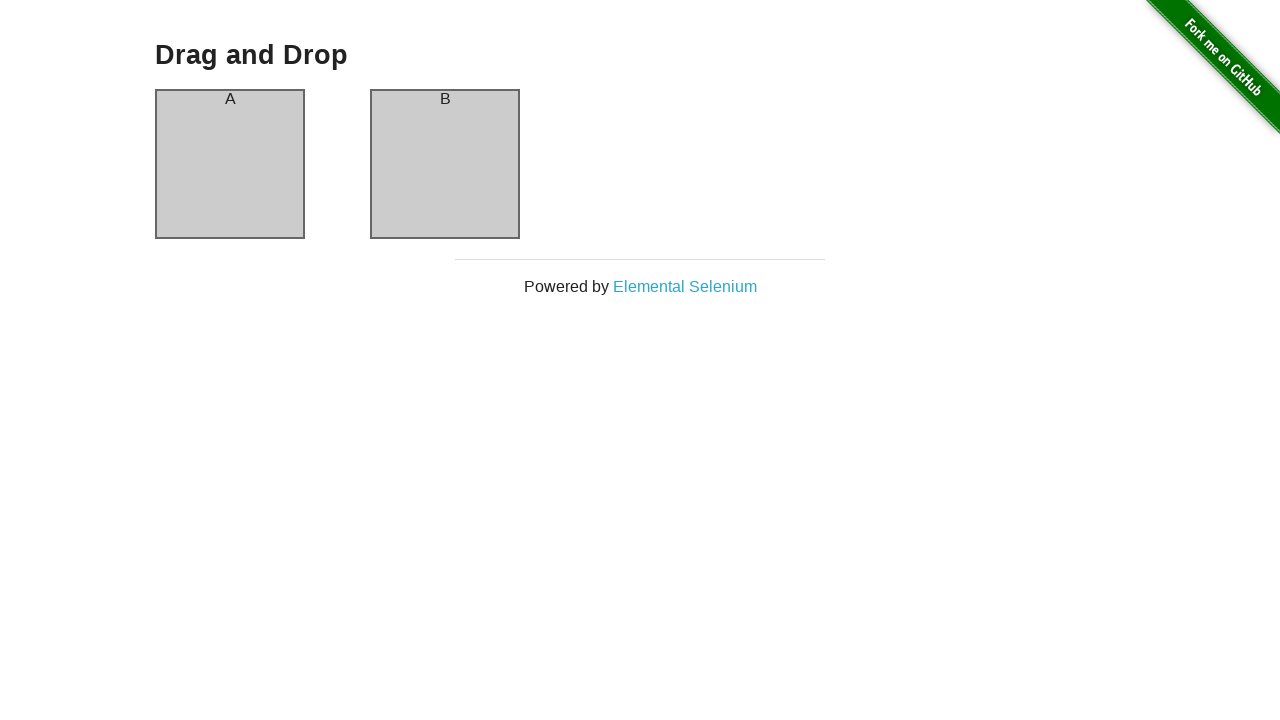

Located page title element
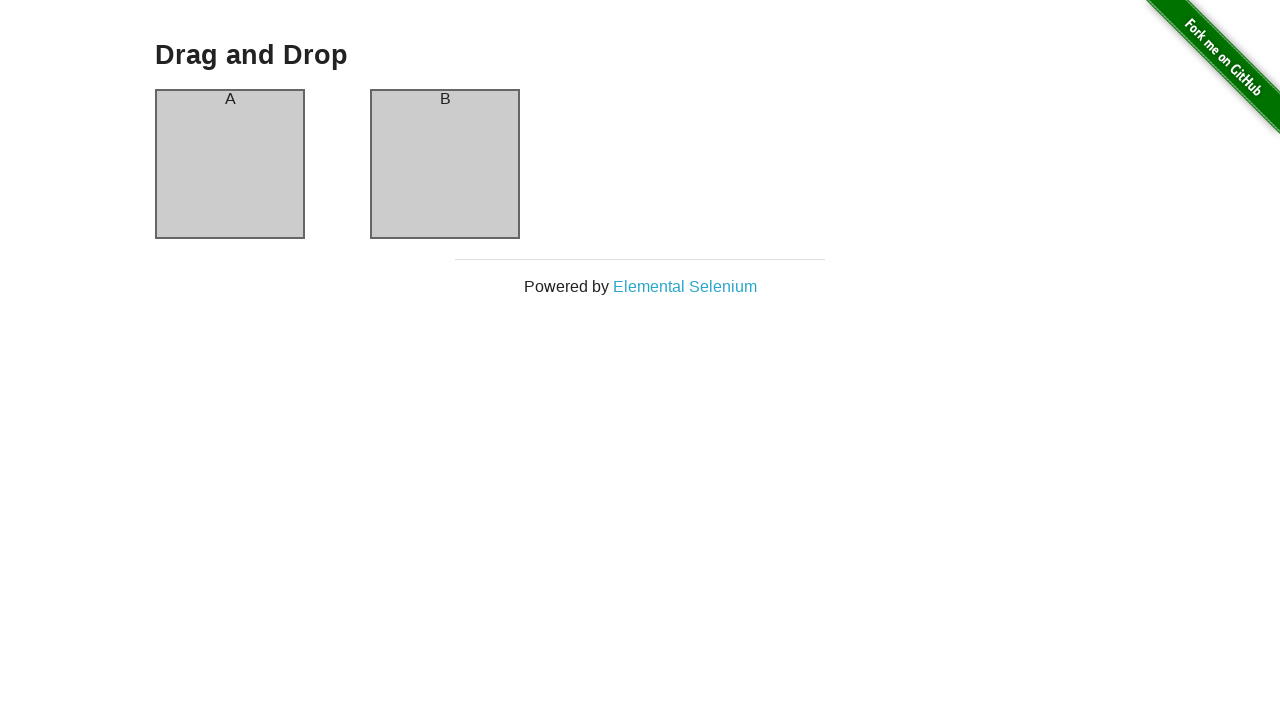

Verified page title is 'Drag and Drop'
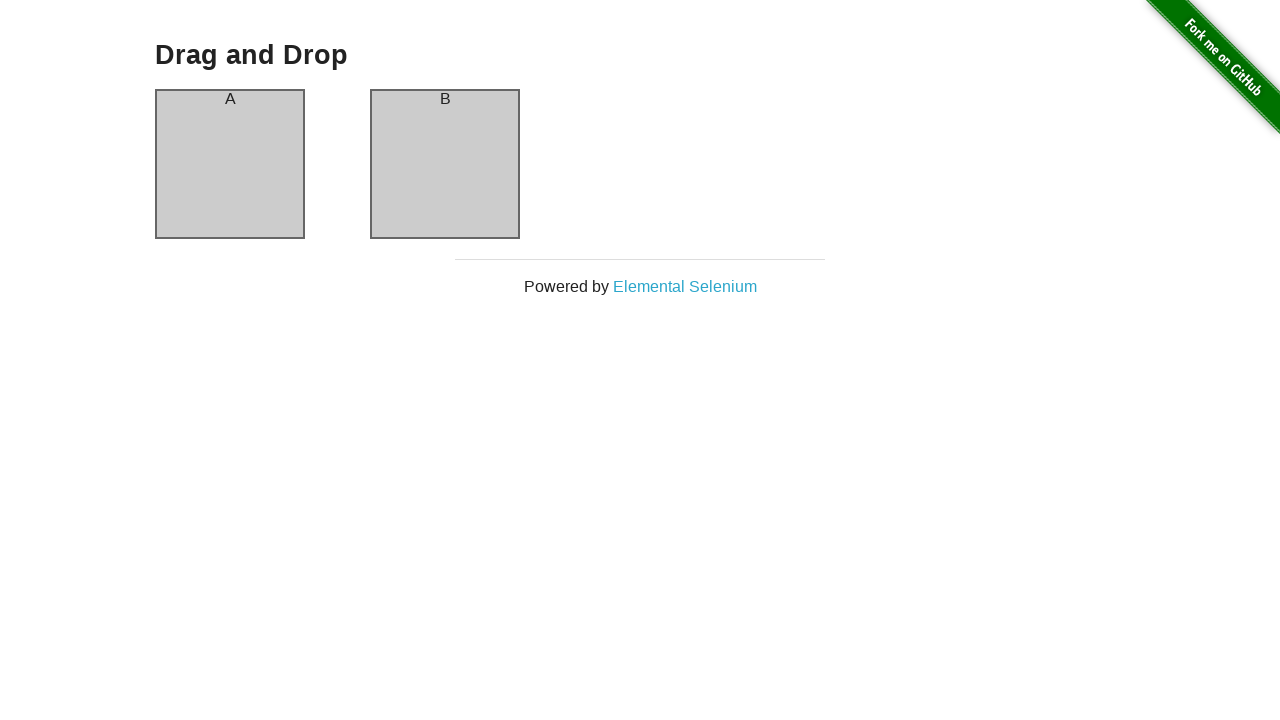

Located first square element (column-a)
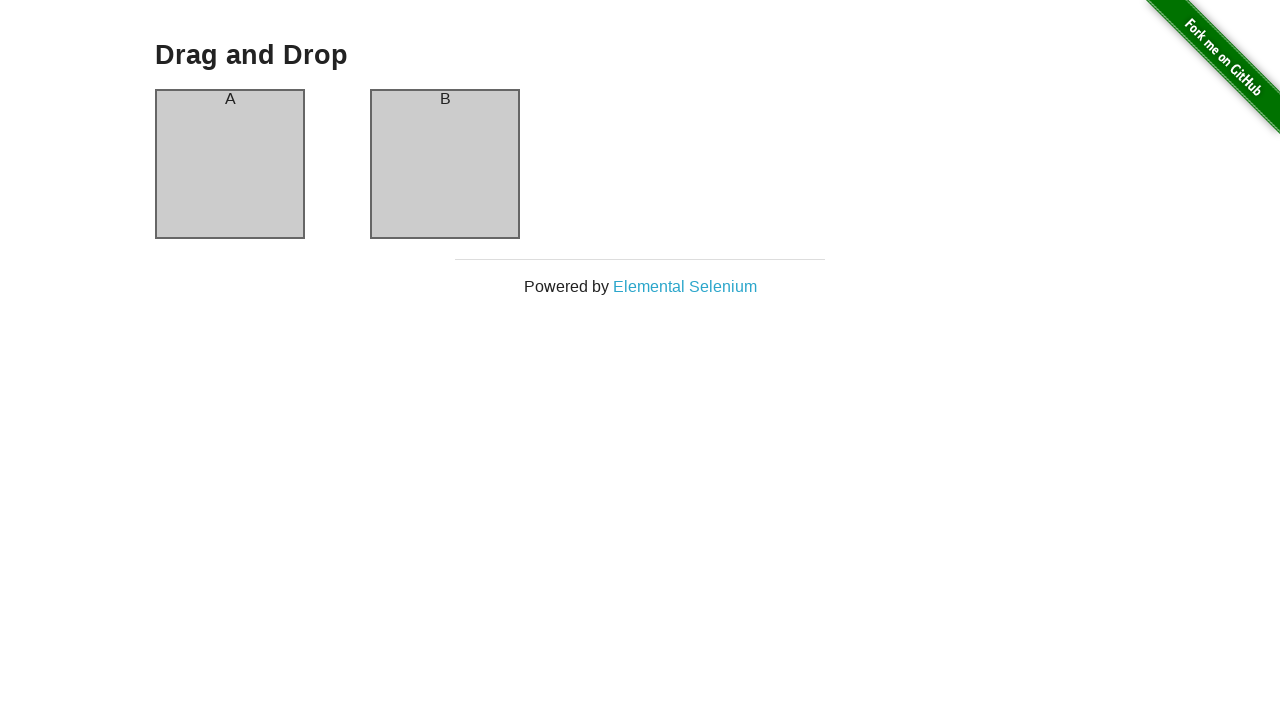

Located second square element (column-b)
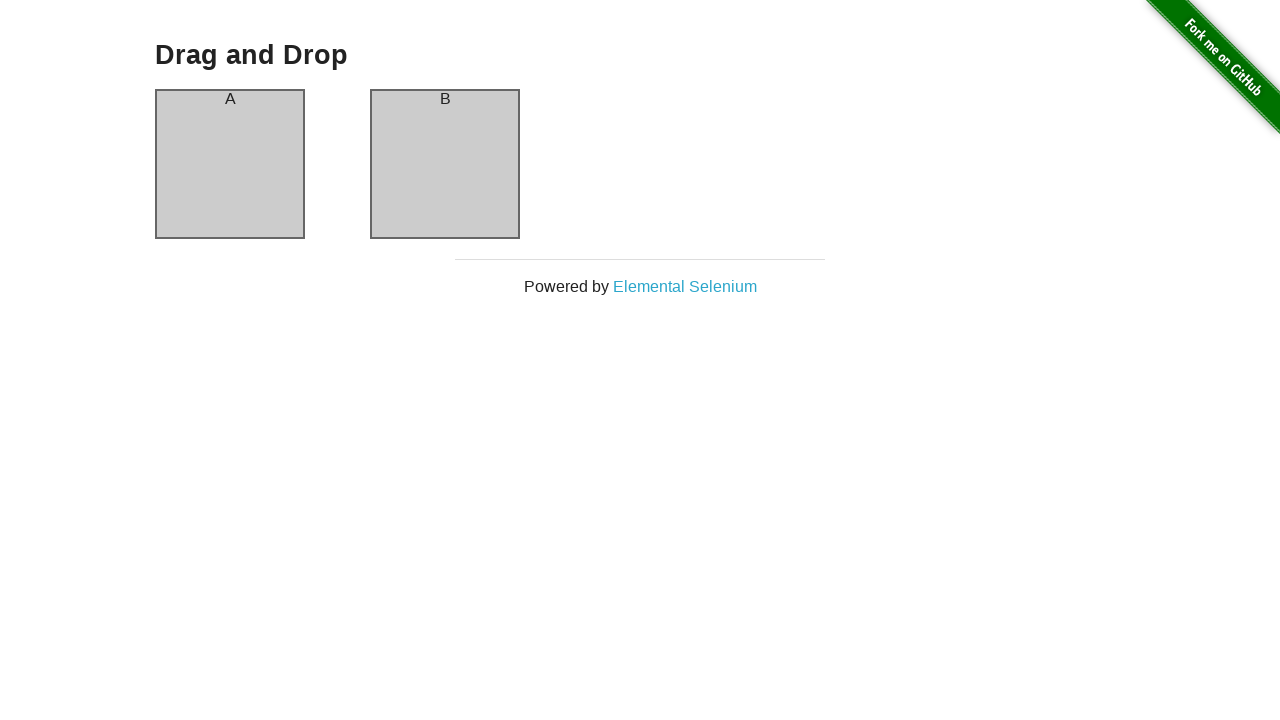

Verified element A is in left position
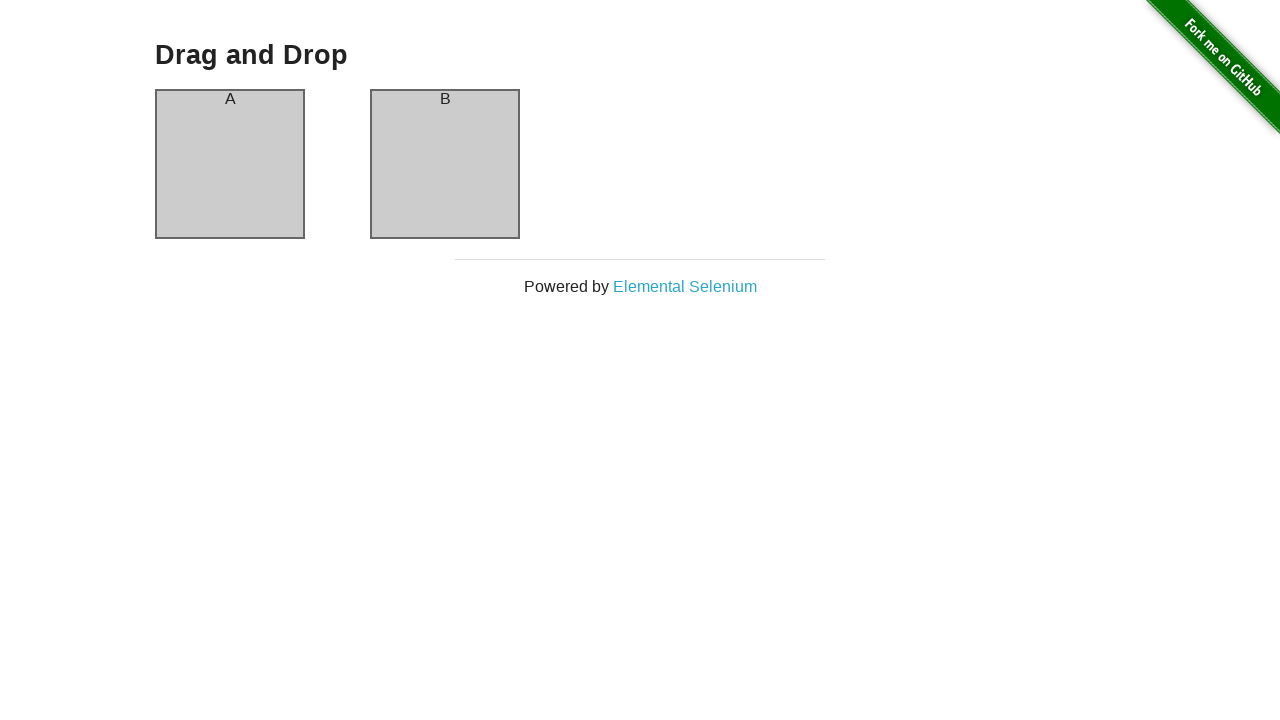

Verified element B is in right position
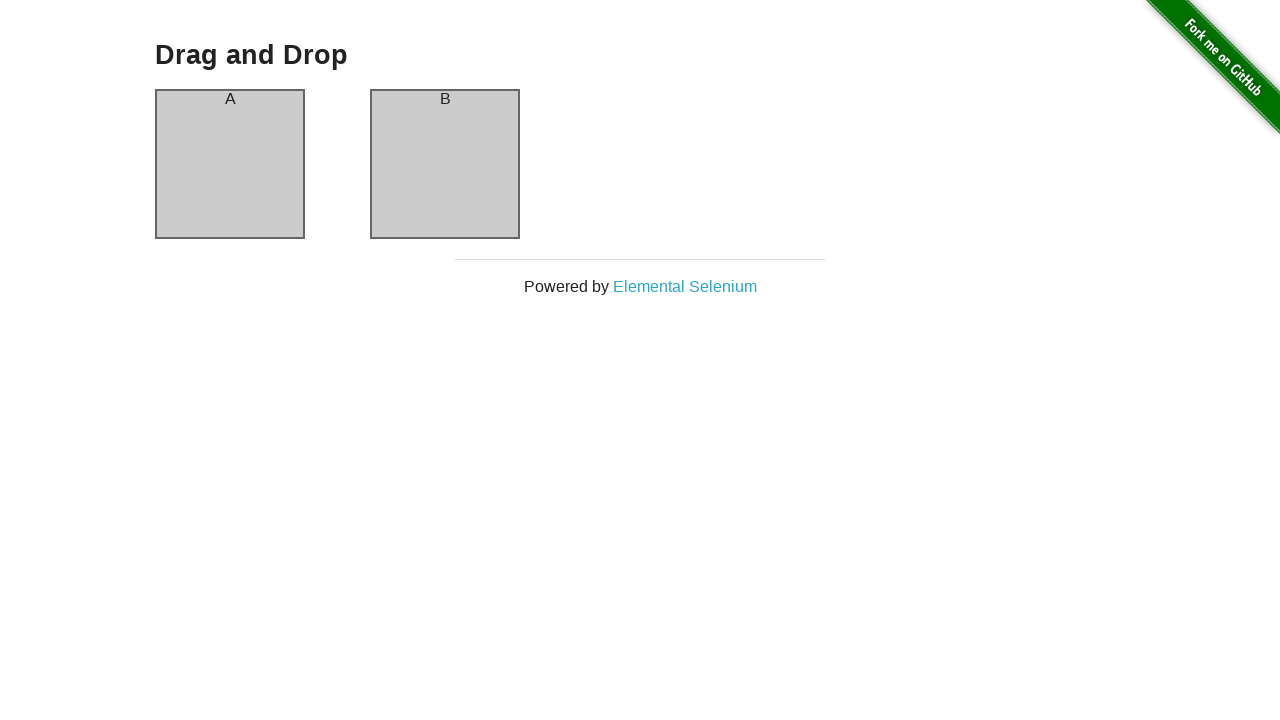

Dragged element A to element B's position at (445, 164)
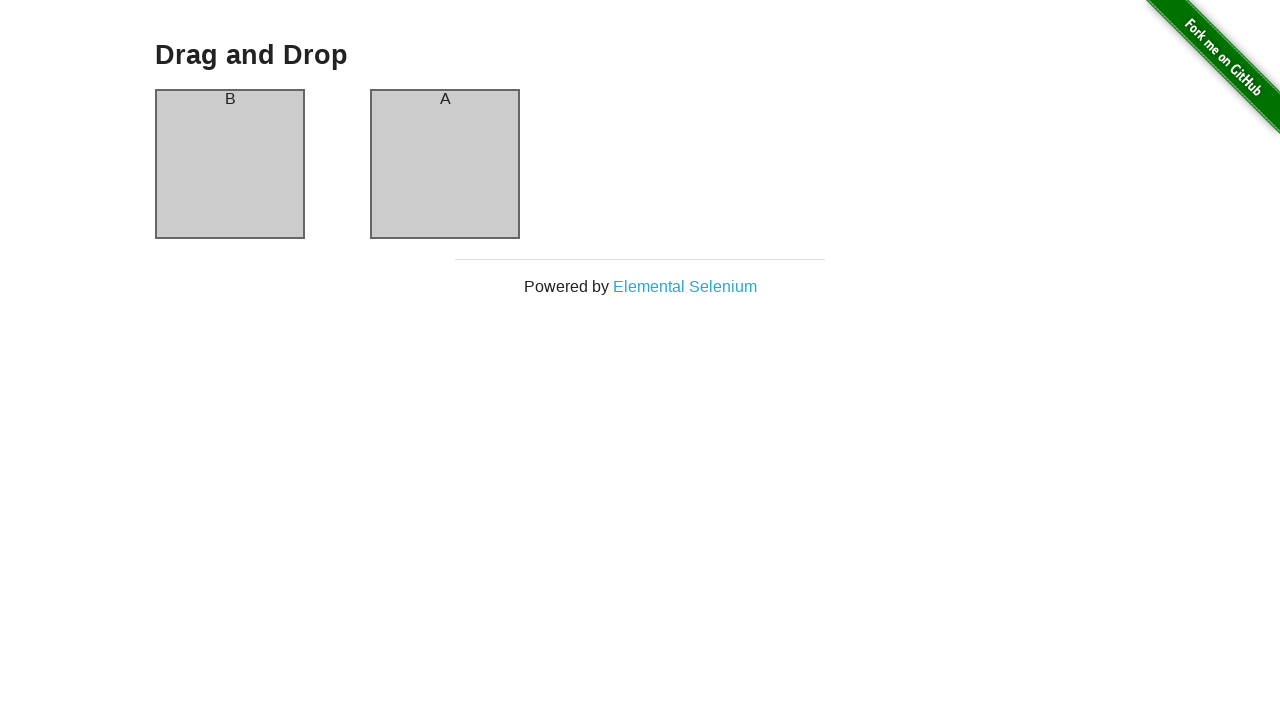

Verified element B is now in left position after drag and drop
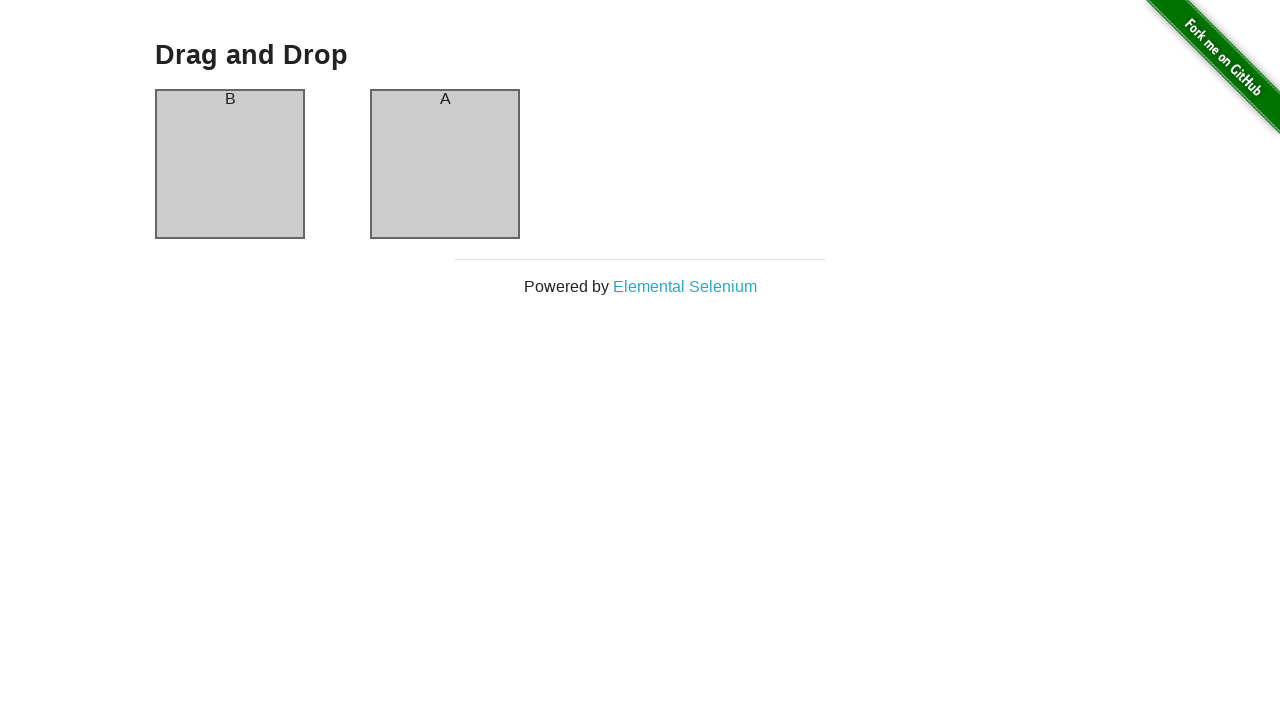

Verified element A is now in right position after drag and drop
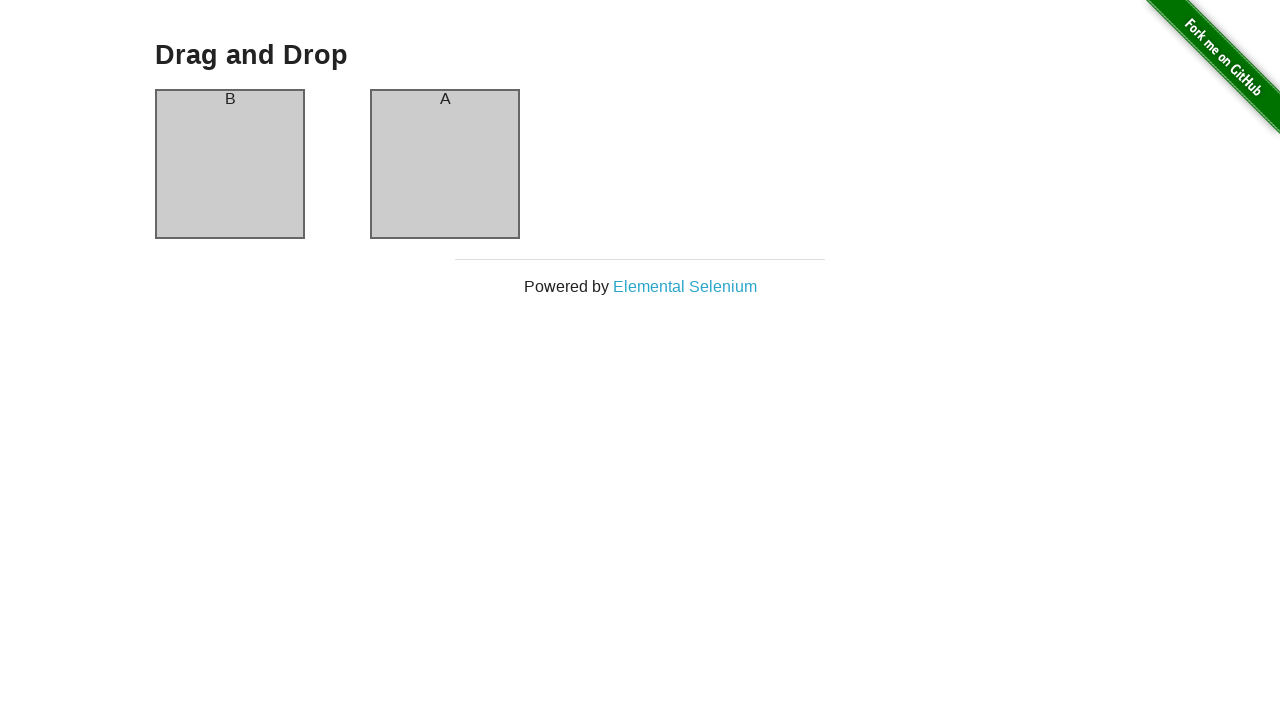

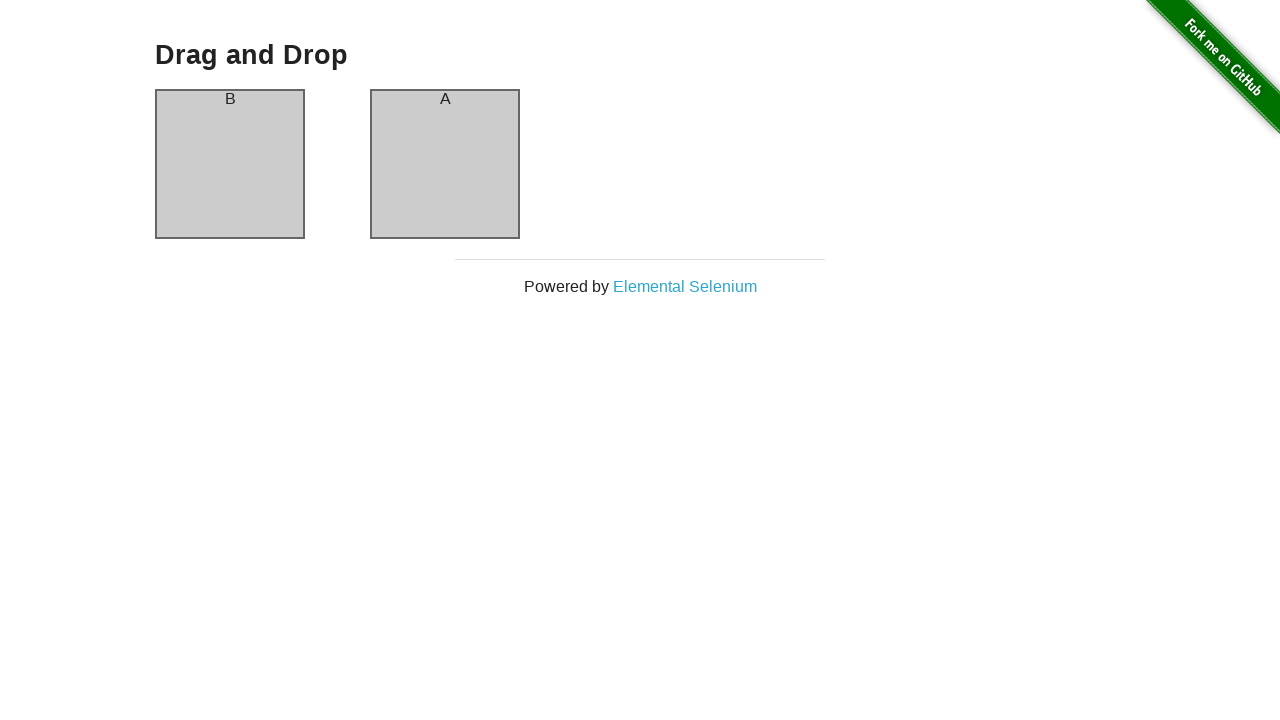